Tests a countdown timer by waiting for the countdown to reach a value ending in "00" (seconds reaching zero).

Starting URL: https://automationfc.github.io/fluent-wait/

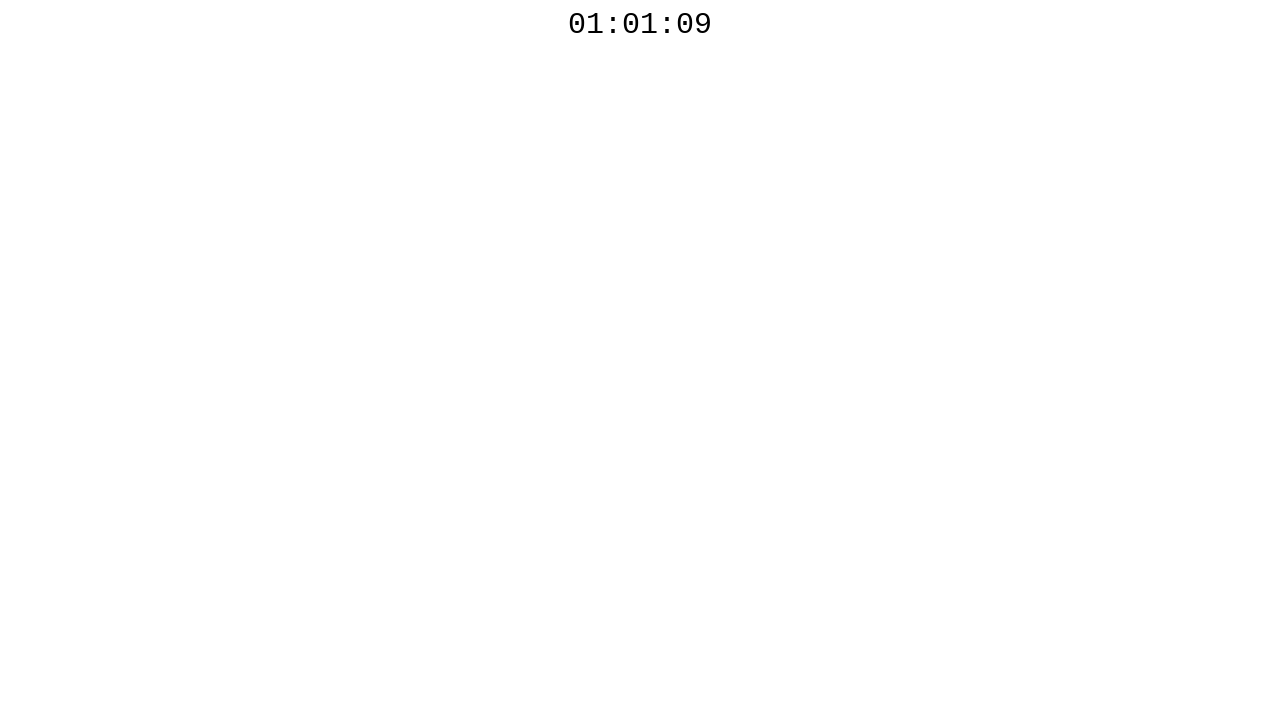

Countdown timer element became visible
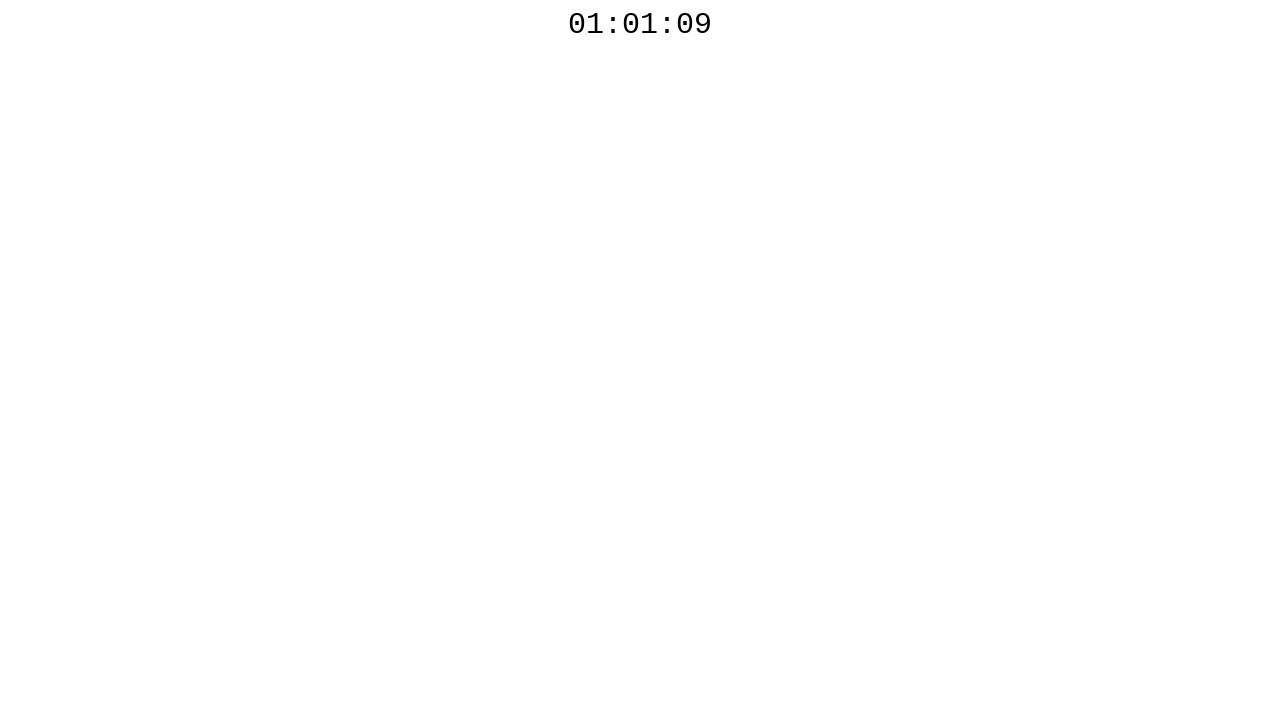

Countdown timer reached a value ending in '00' (seconds = 00)
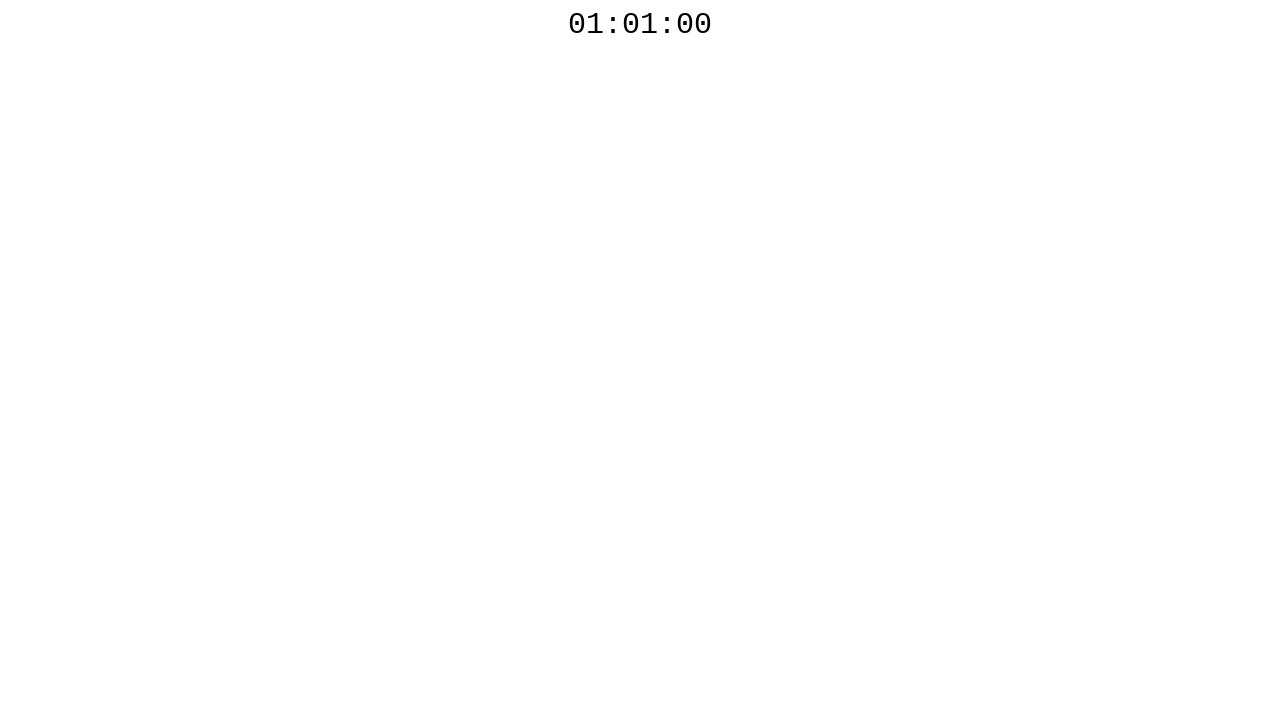

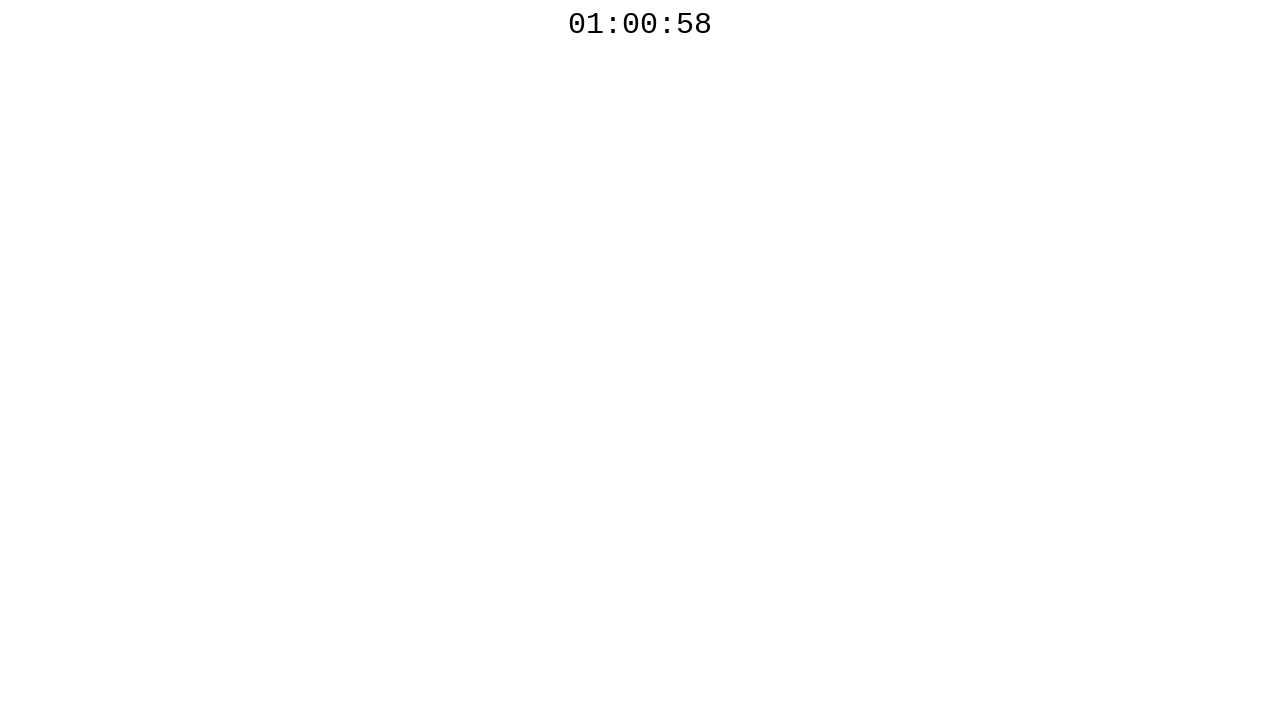